Tests dynamic loading by clicking start button and waiting for hidden element to become visible

Starting URL: https://the-internet.herokuapp.com/dynamic_loading/1

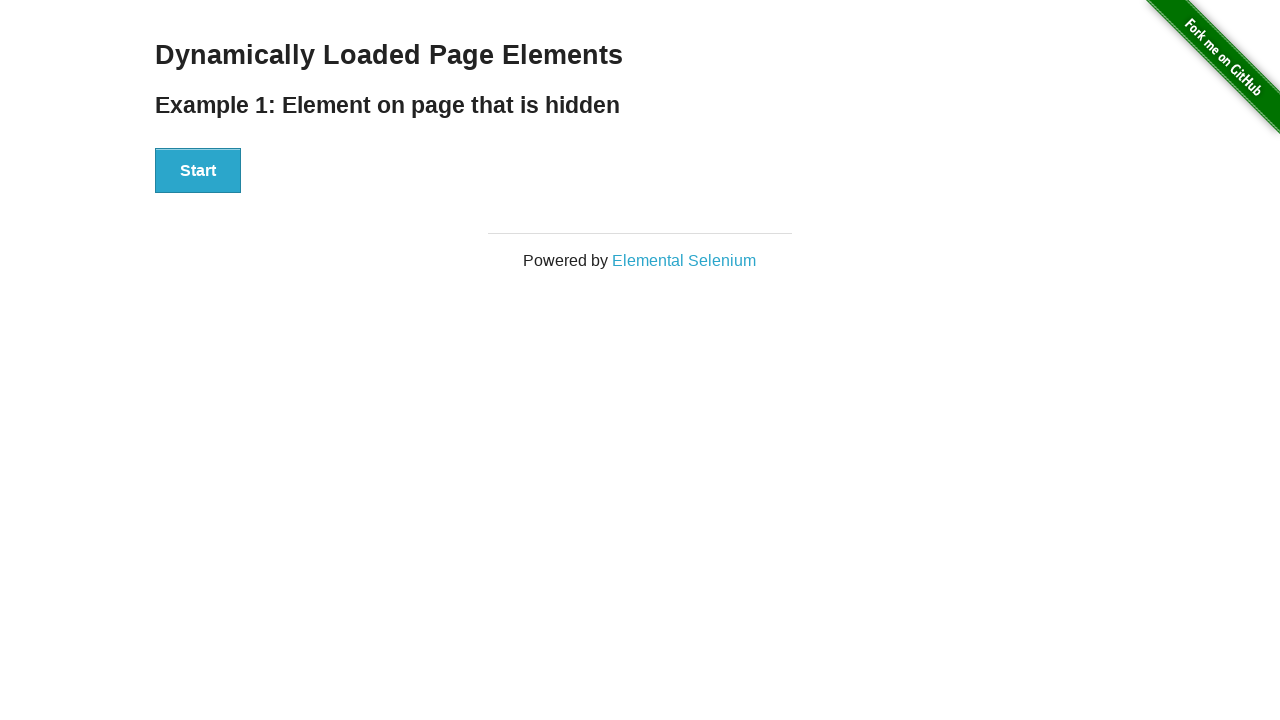

Clicked Start button to begin dynamic loading at (198, 171) on xpath=//div[@id='start']/button[.='Start']
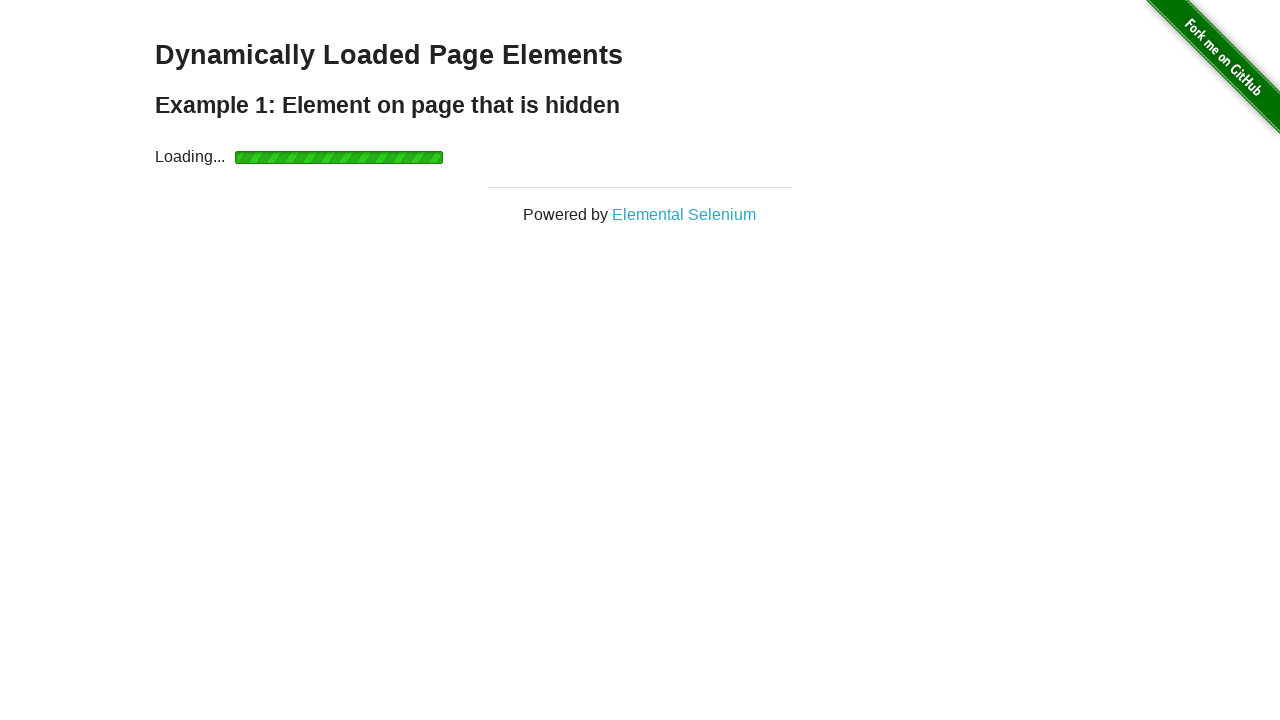

Waited for hidden element to become visible after dynamic load
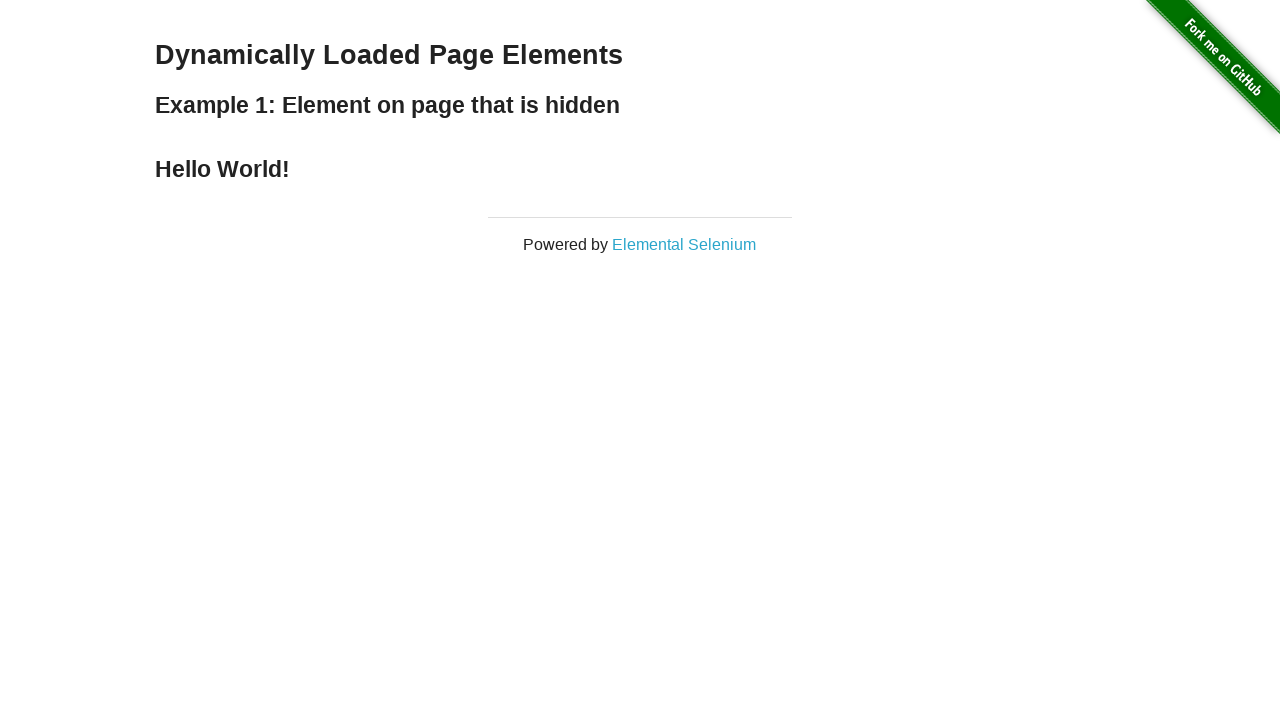

Located finish element with 'Hello World!' text
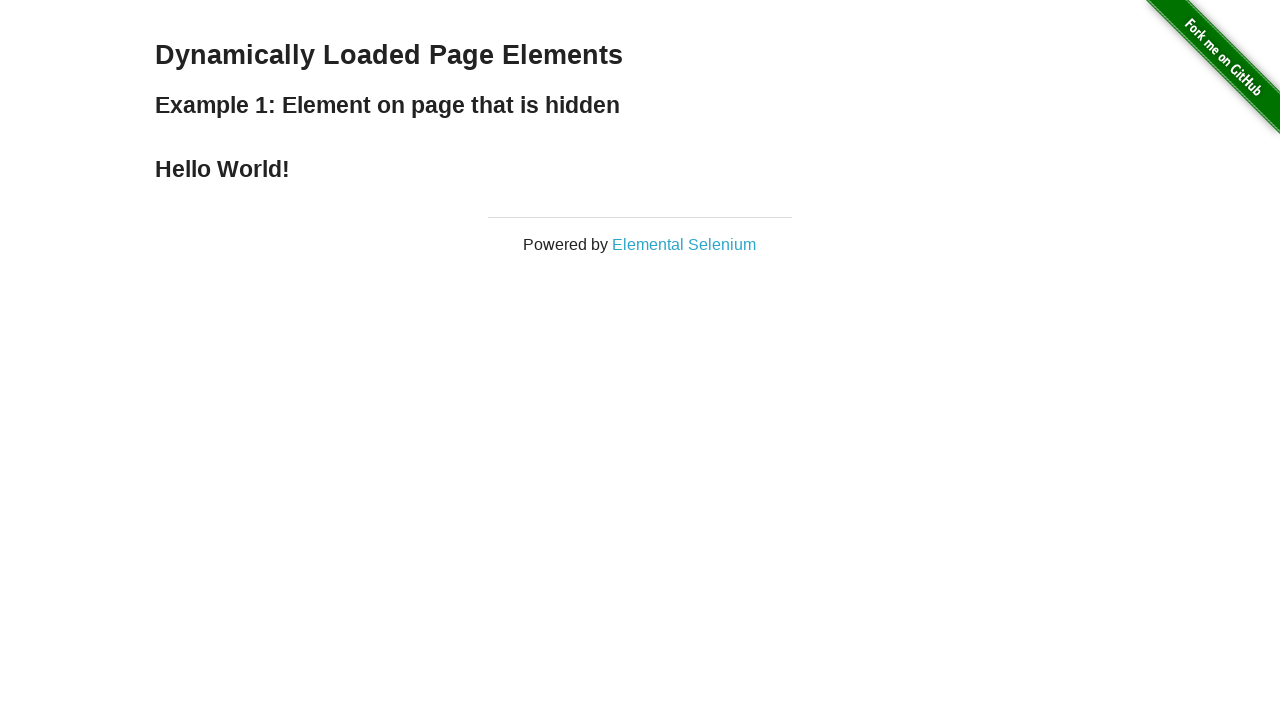

Verified that finish element contains 'Hello World!' text
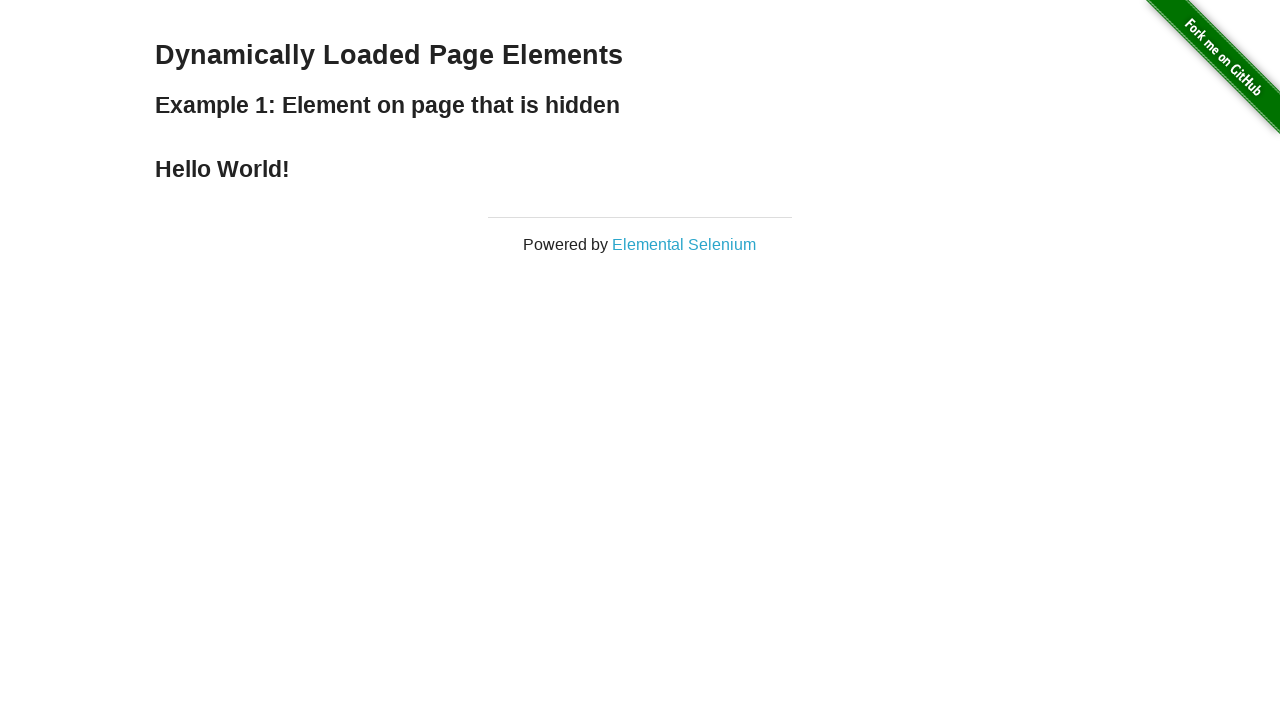

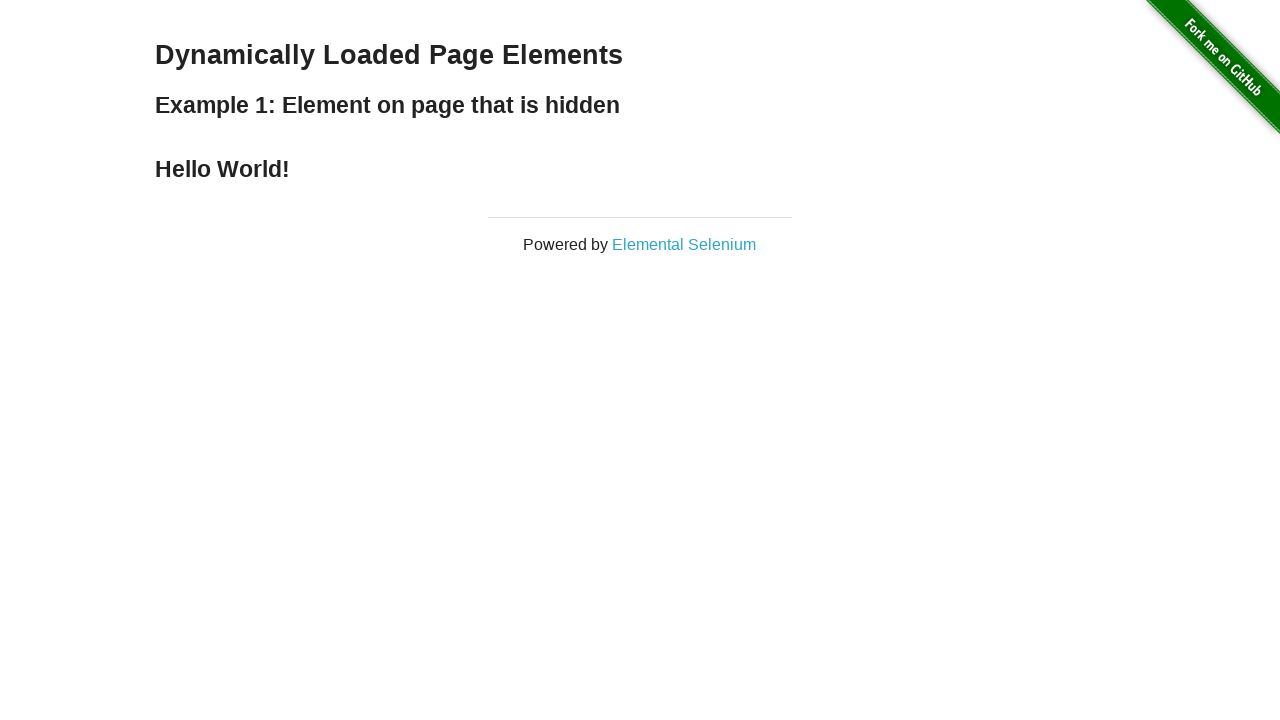